Tests text input functionality by entering text into an input field and clicking a button, then verifying the button text updates to match the input value

Starting URL: http://uitestingplayground.com/textinput

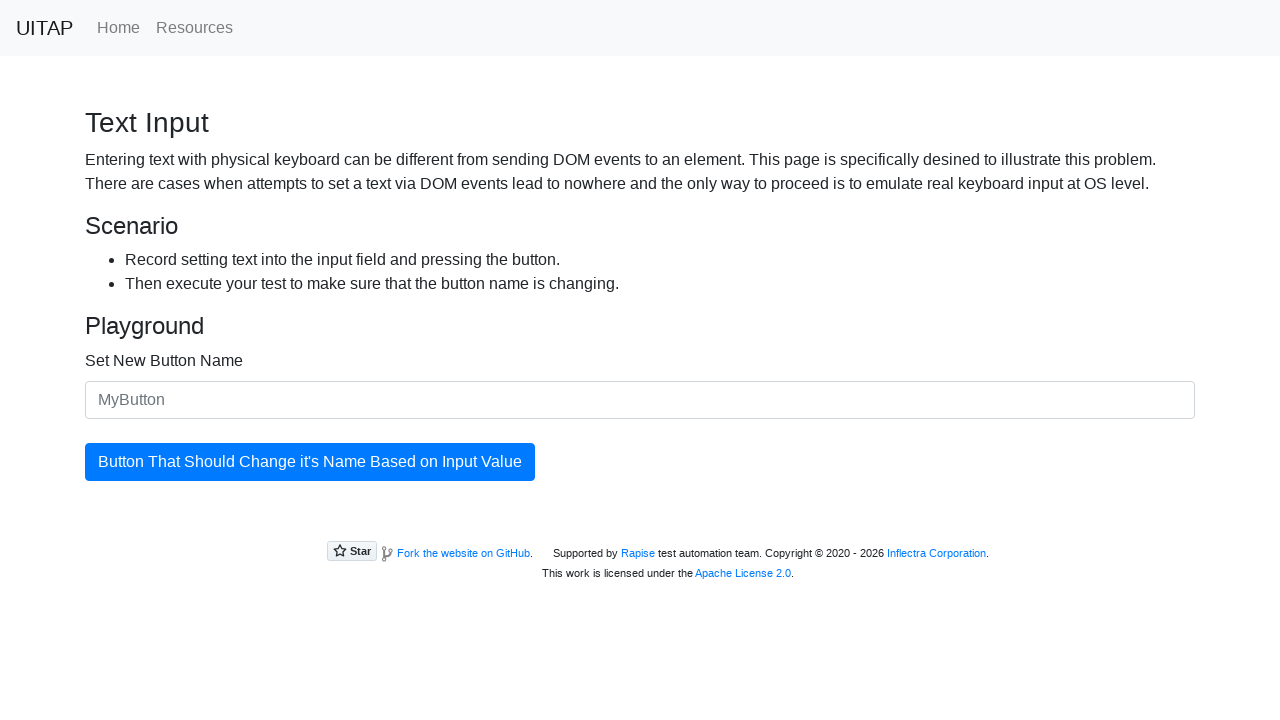

Filled input field with 'SkyPro' on #newButtonName
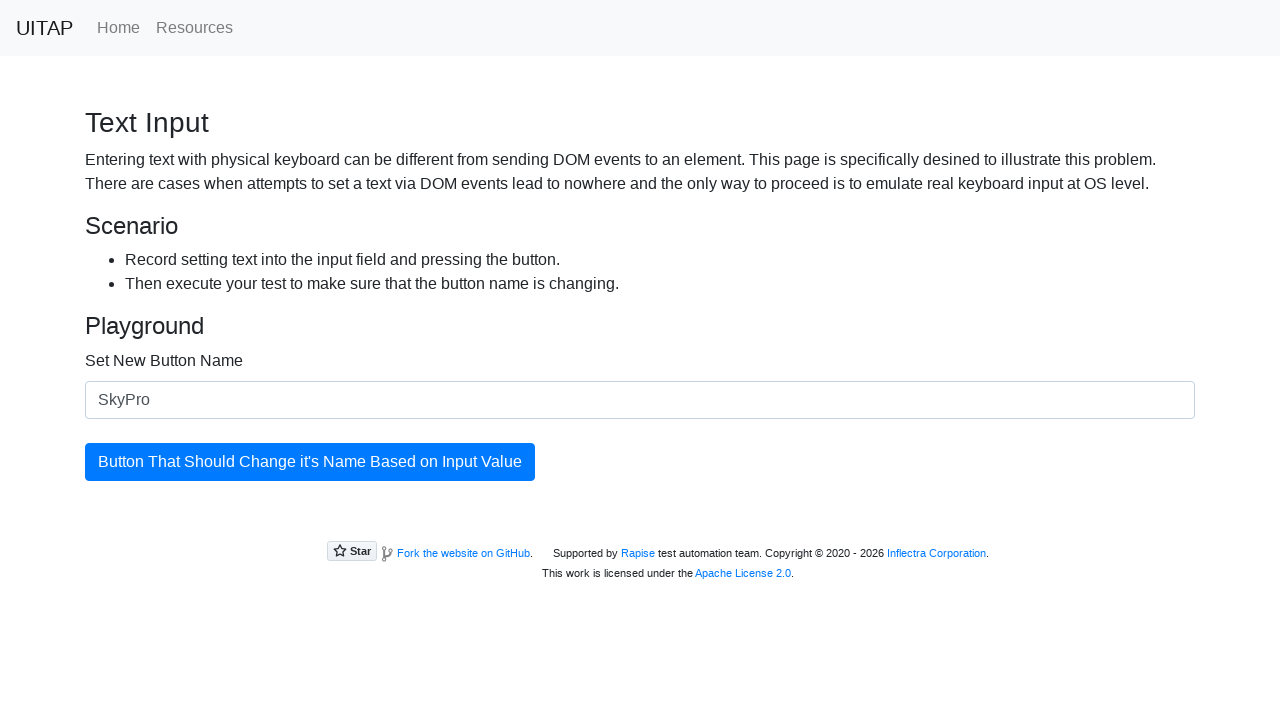

Clicked the primary button at (310, 462) on .btn.btn-primary
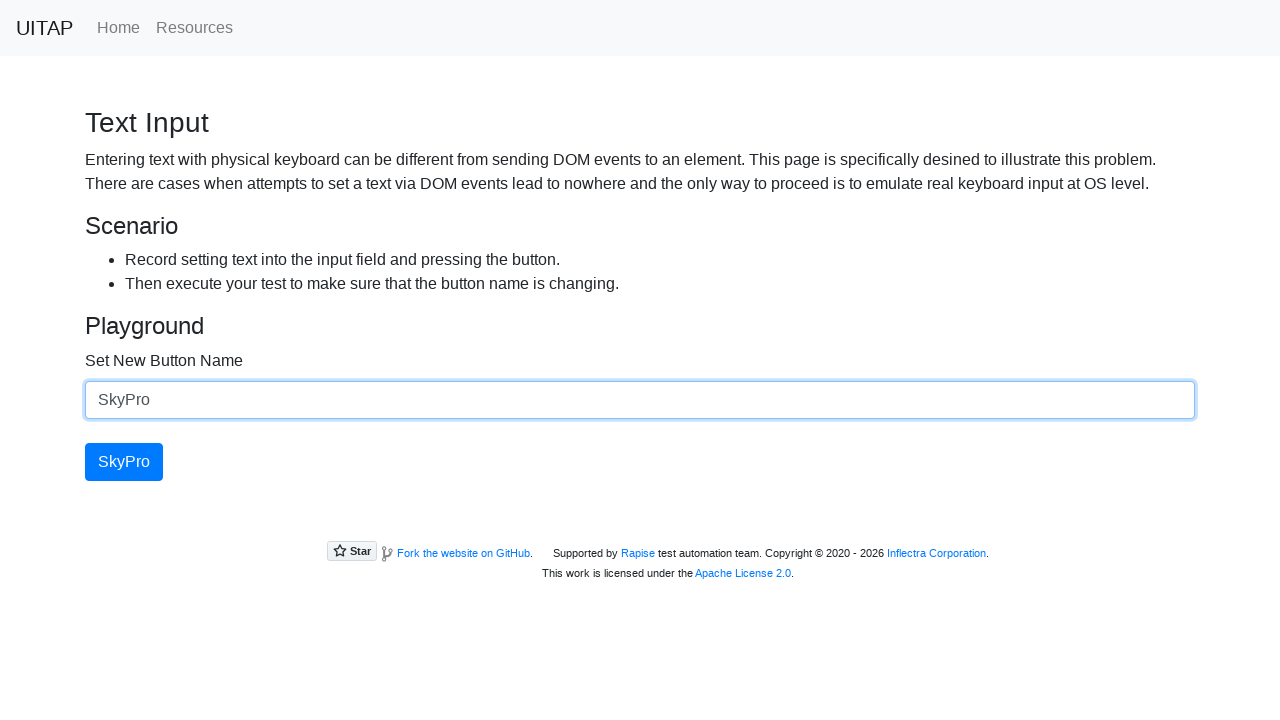

Button text updated to 'SkyPro' as expected
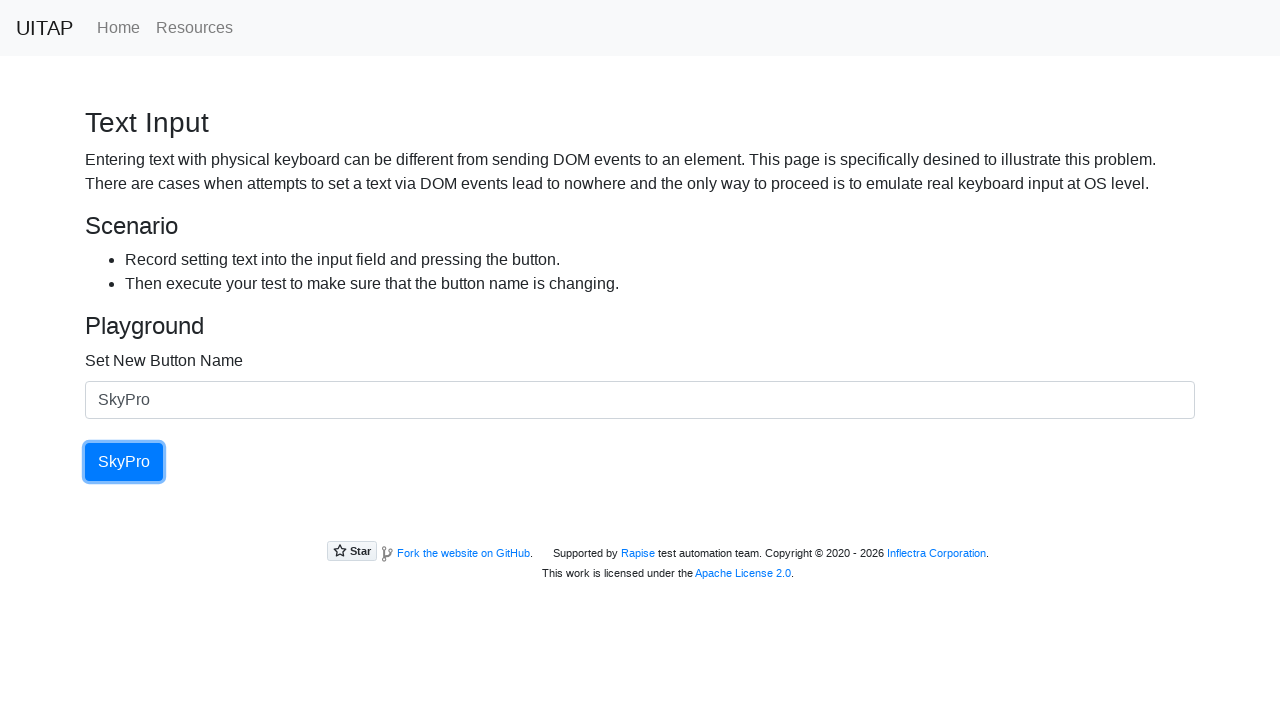

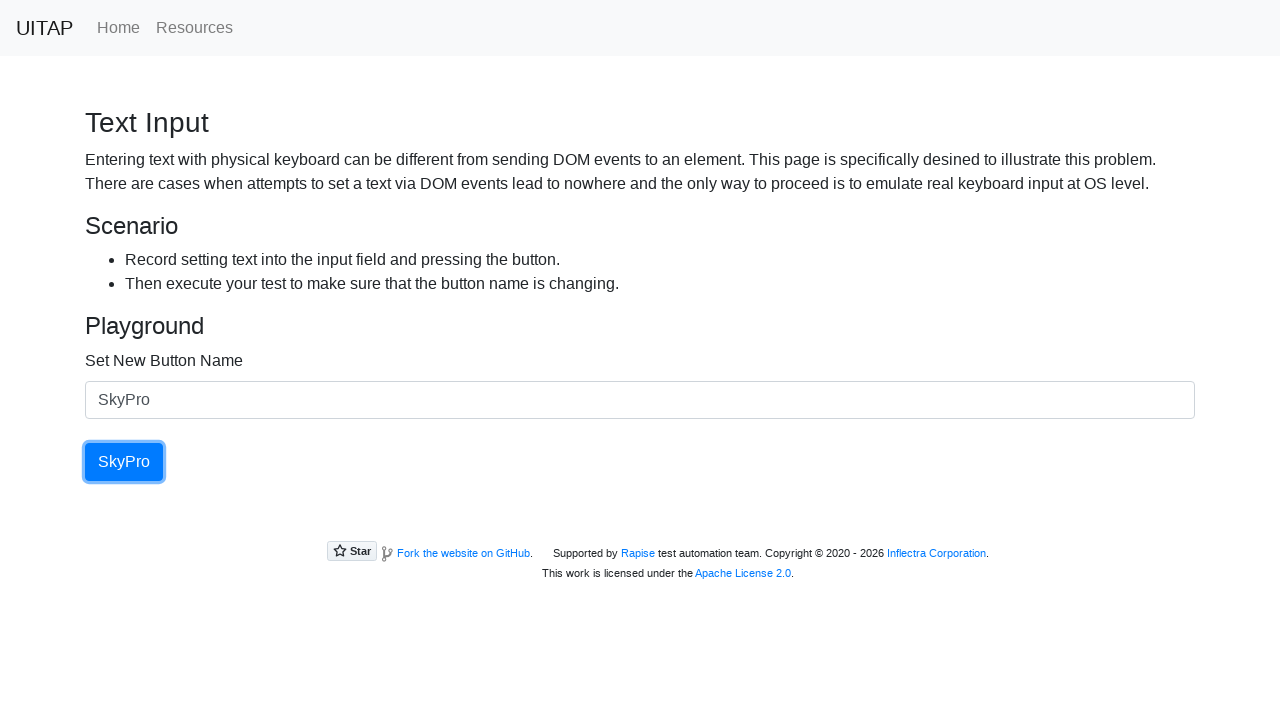